Tests that todo data persists after page reload

Starting URL: https://demo.playwright.dev/todomvc

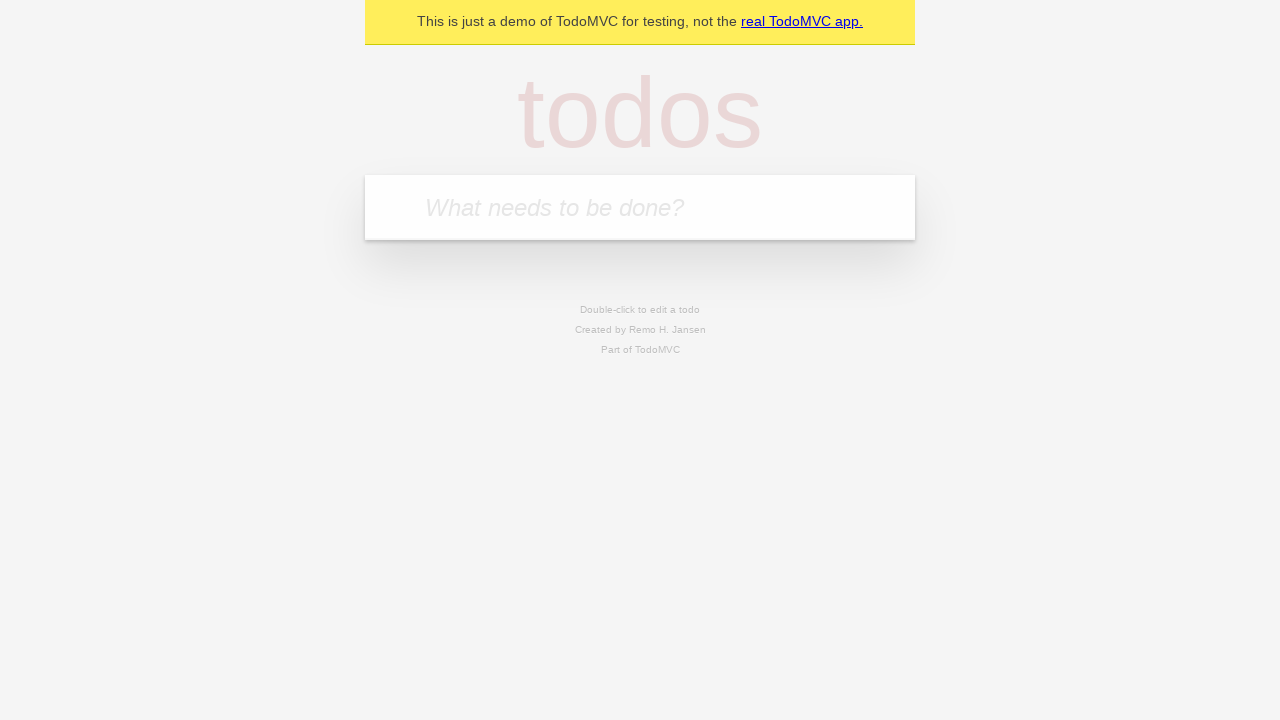

Located todo input field by placeholder text
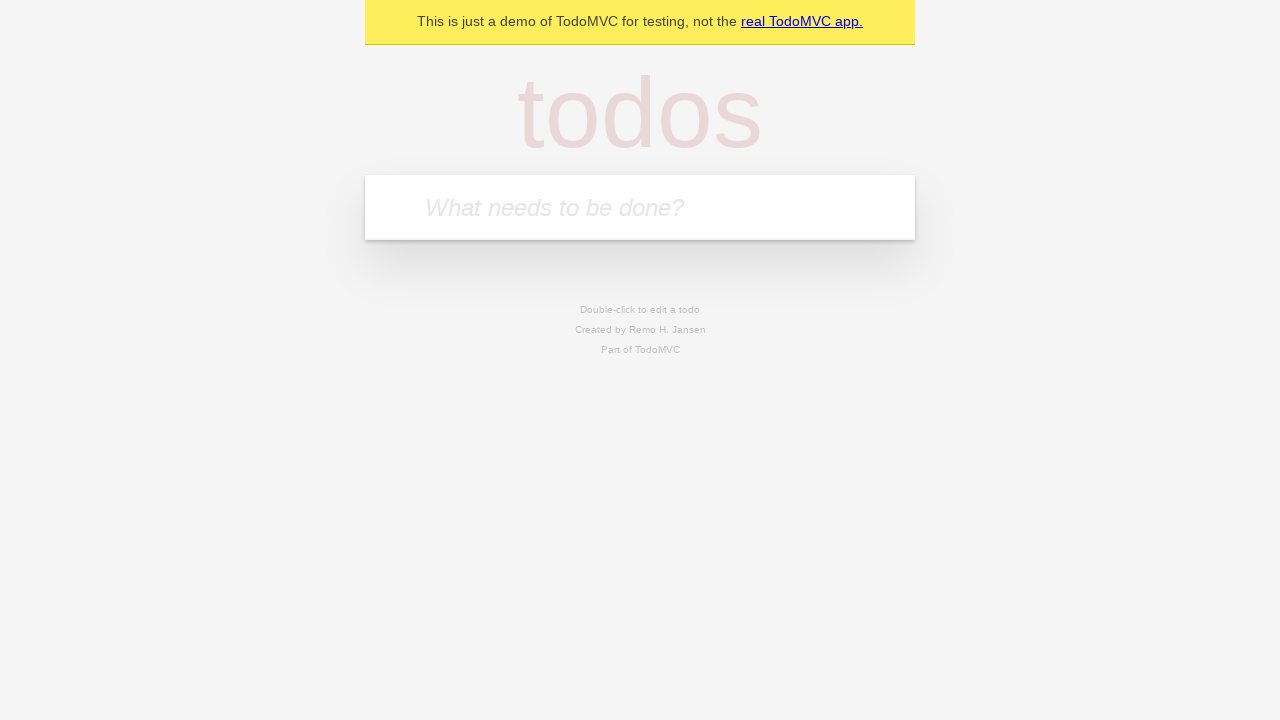

Filled todo input with 'buy some cheese' on internal:attr=[placeholder="What needs to be done?"i]
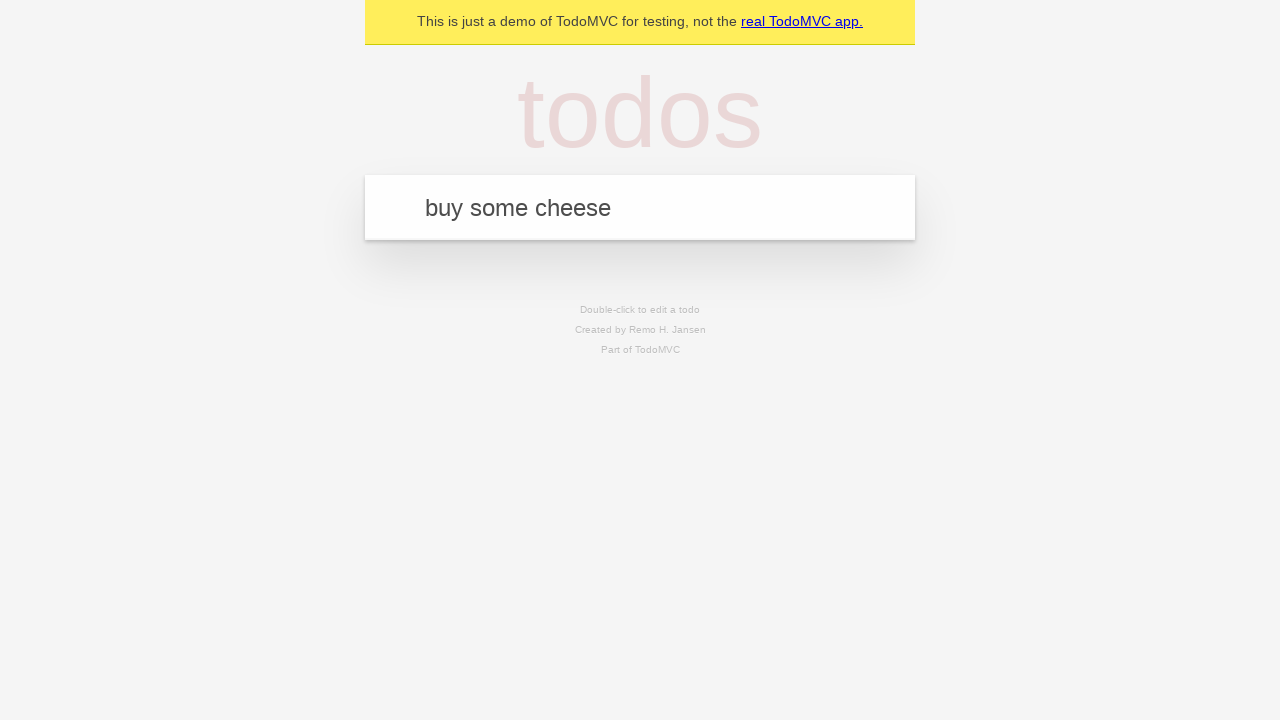

Pressed Enter to create todo item 'buy some cheese' on internal:attr=[placeholder="What needs to be done?"i]
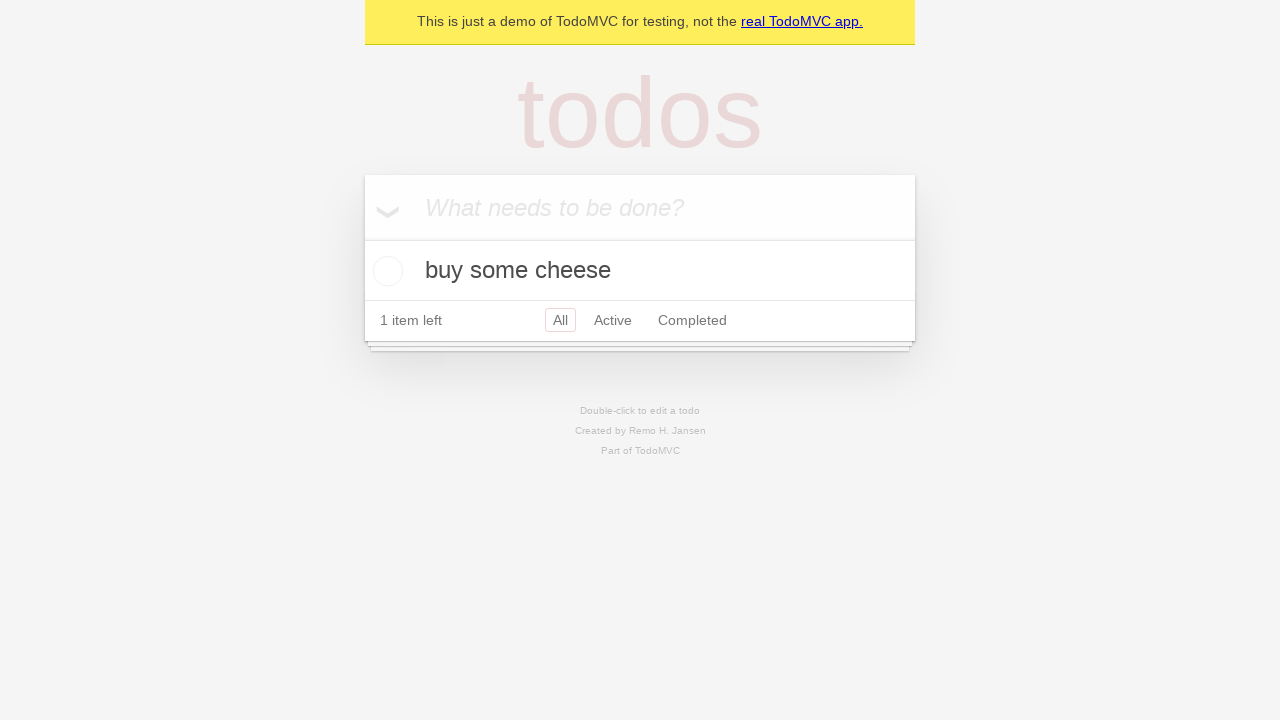

Filled todo input with 'feed the cat' on internal:attr=[placeholder="What needs to be done?"i]
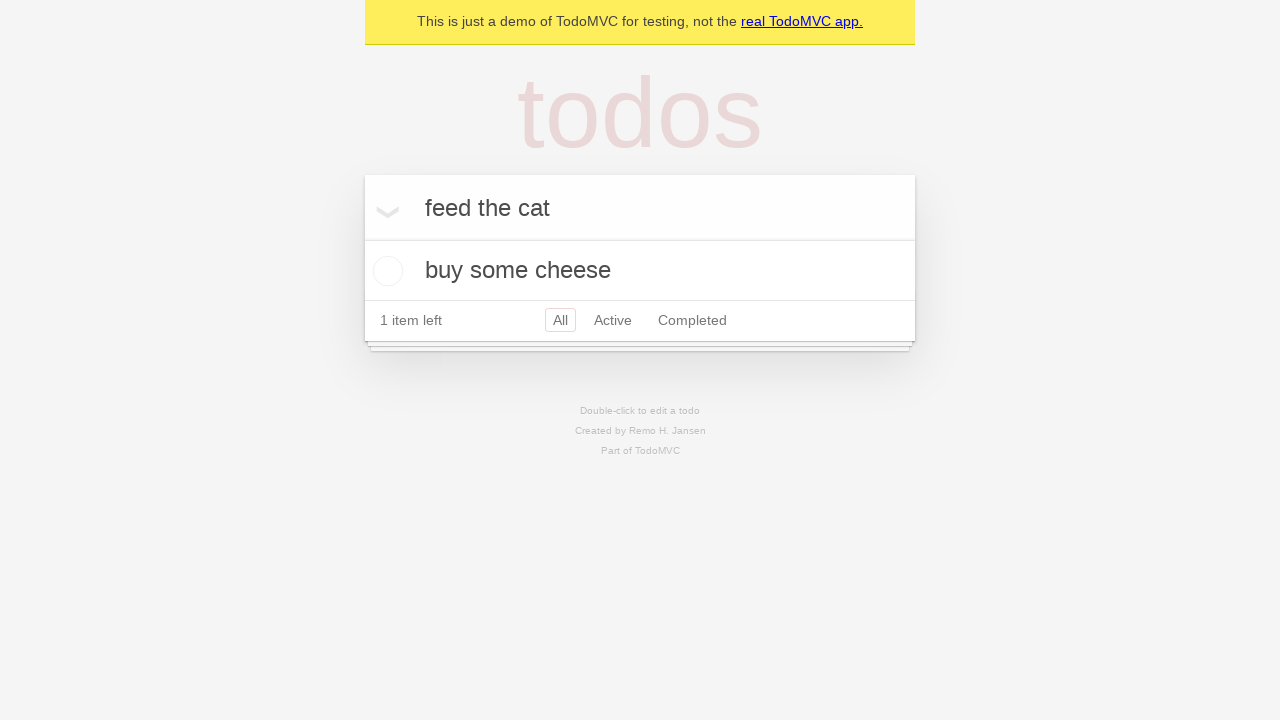

Pressed Enter to create todo item 'feed the cat' on internal:attr=[placeholder="What needs to be done?"i]
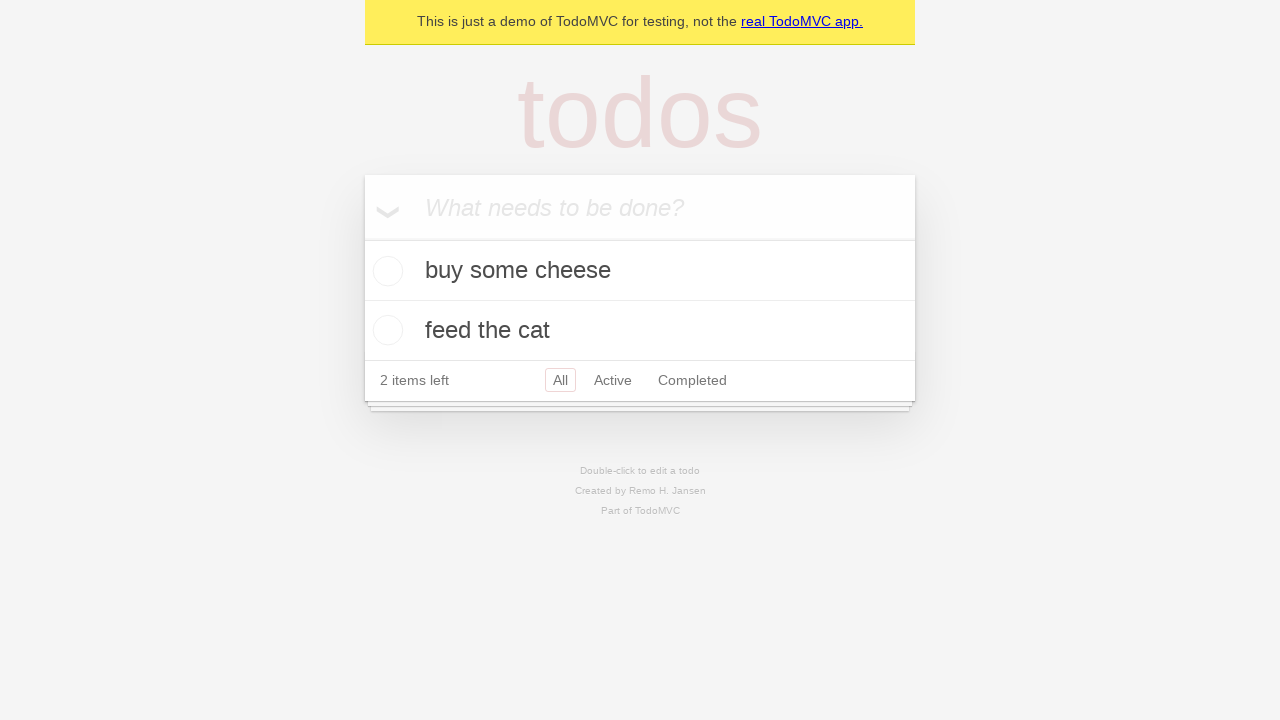

Located all todo items
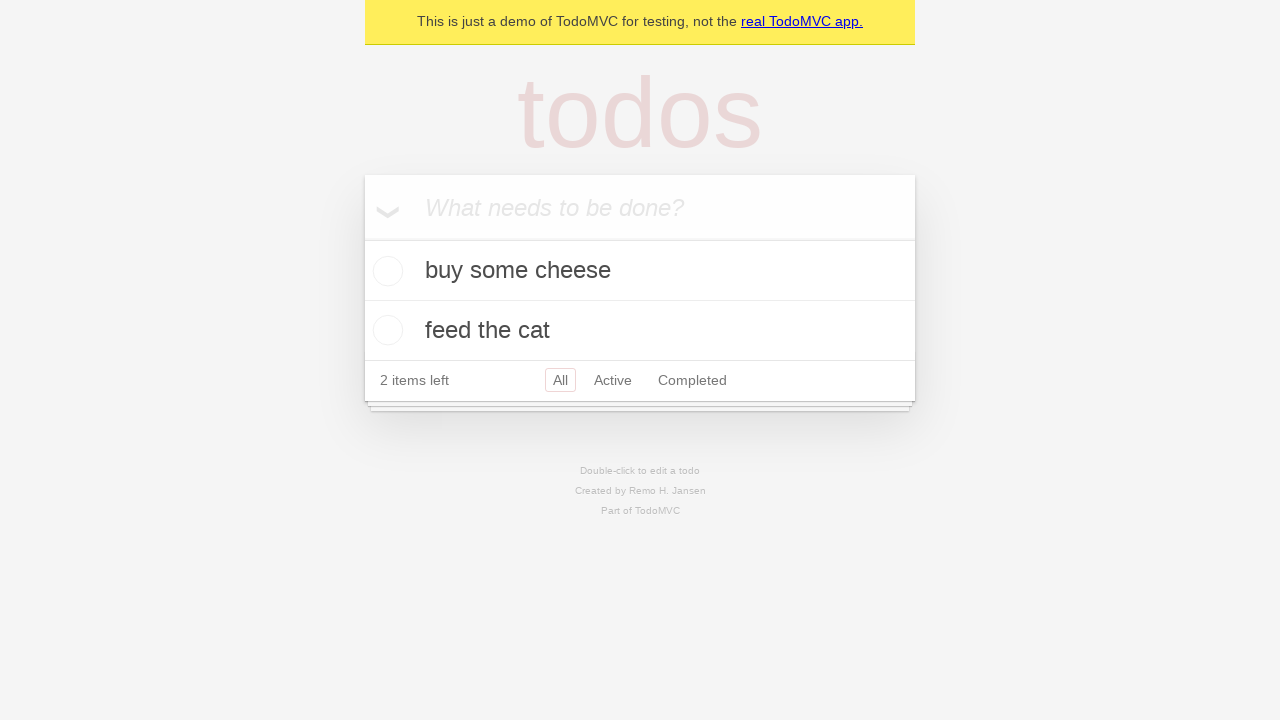

Checked the first todo item at (385, 271) on internal:testid=[data-testid="todo-item"s] >> nth=0 >> internal:role=checkbox
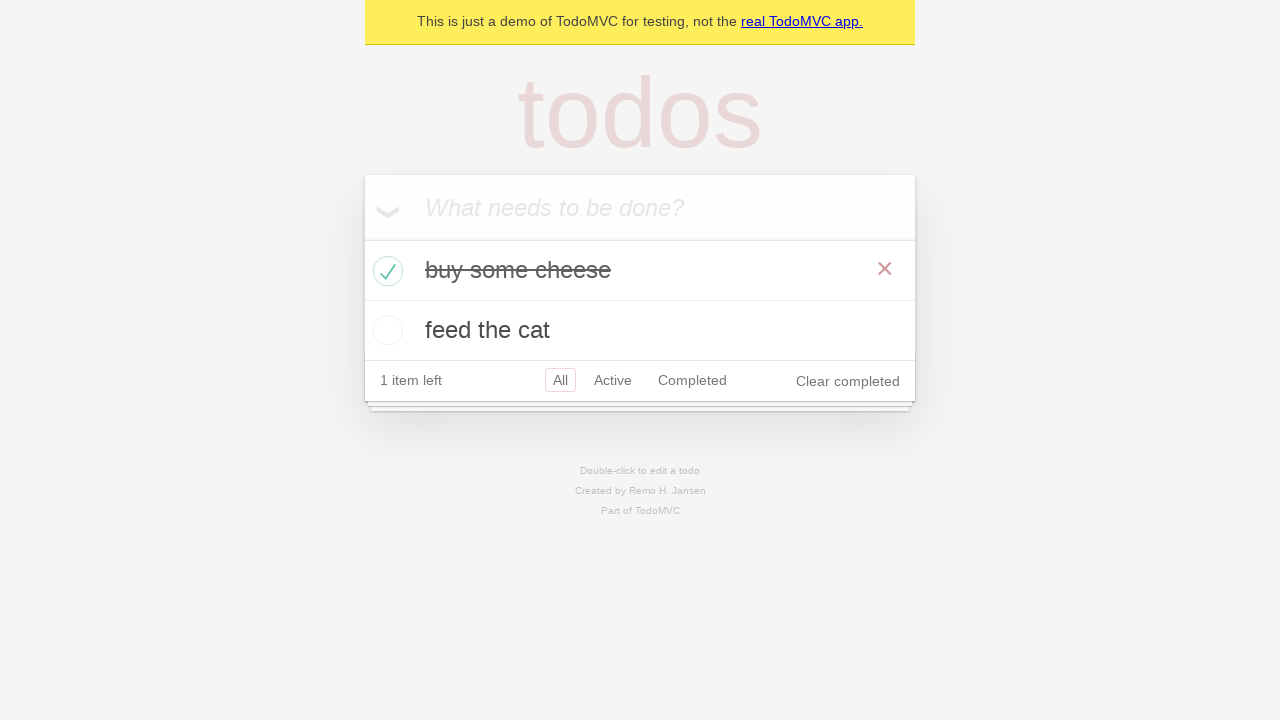

Reloaded the page to test data persistence
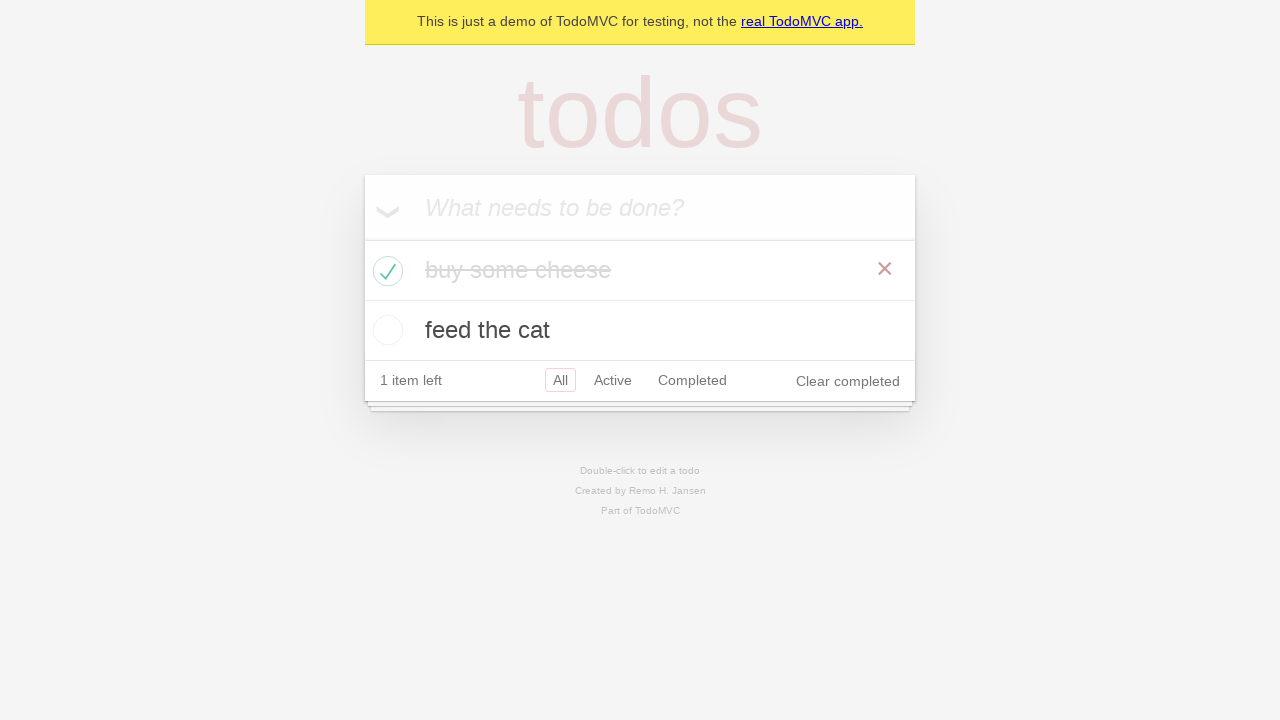

Todo items loaded after page reload
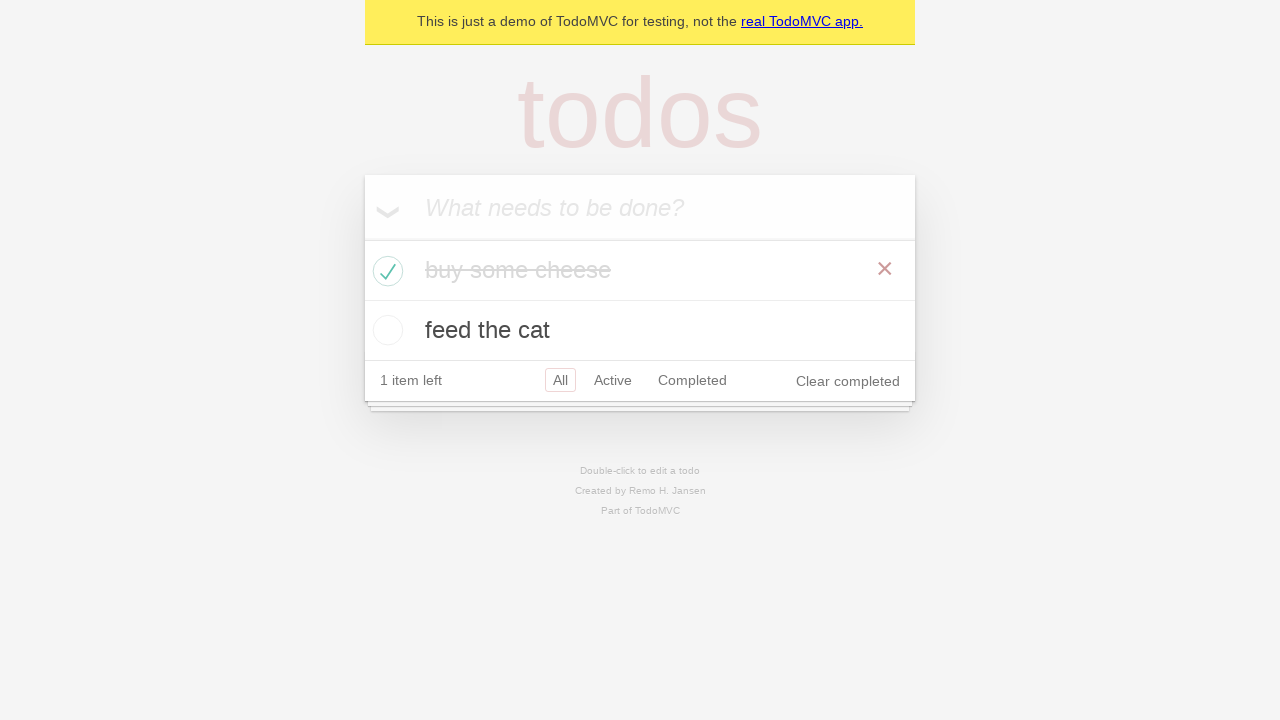

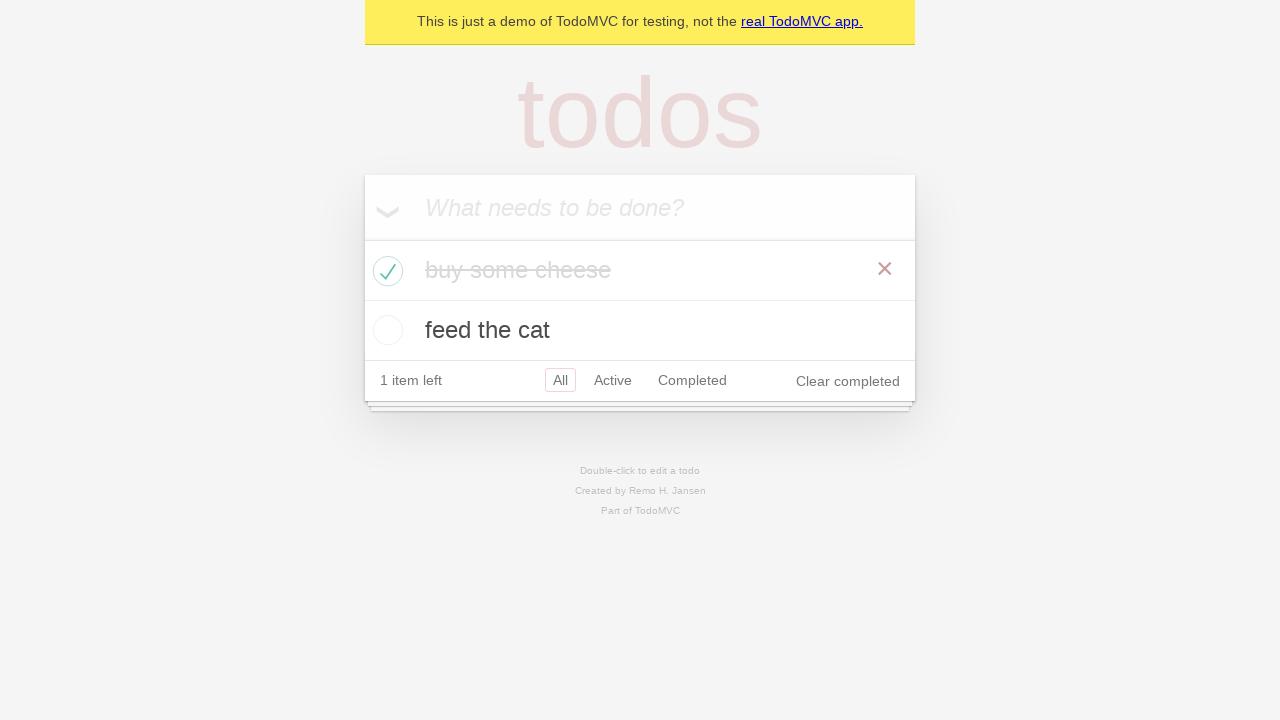